Navigates to Browse Languages page and verifies table headers

Starting URL: http://www.99-bottles-of-beer.net/

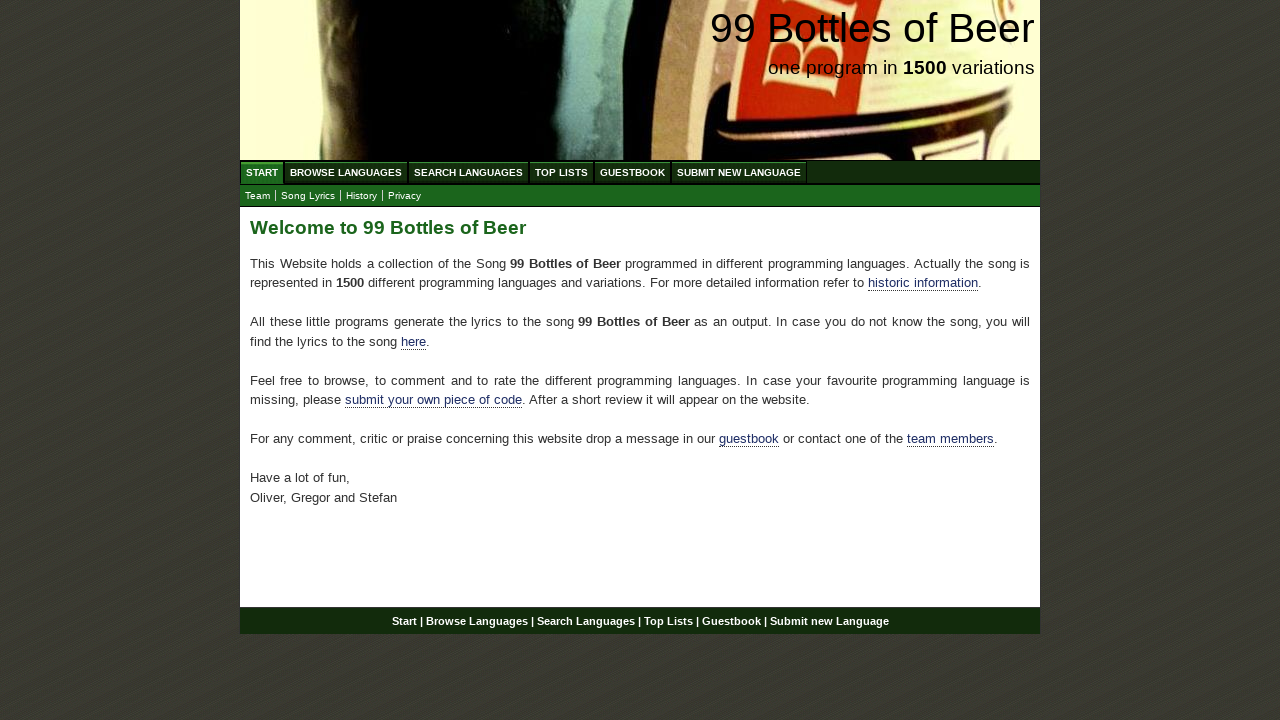

Clicked on Browse Languages link at (346, 172) on #menu a[href='/abc.html']
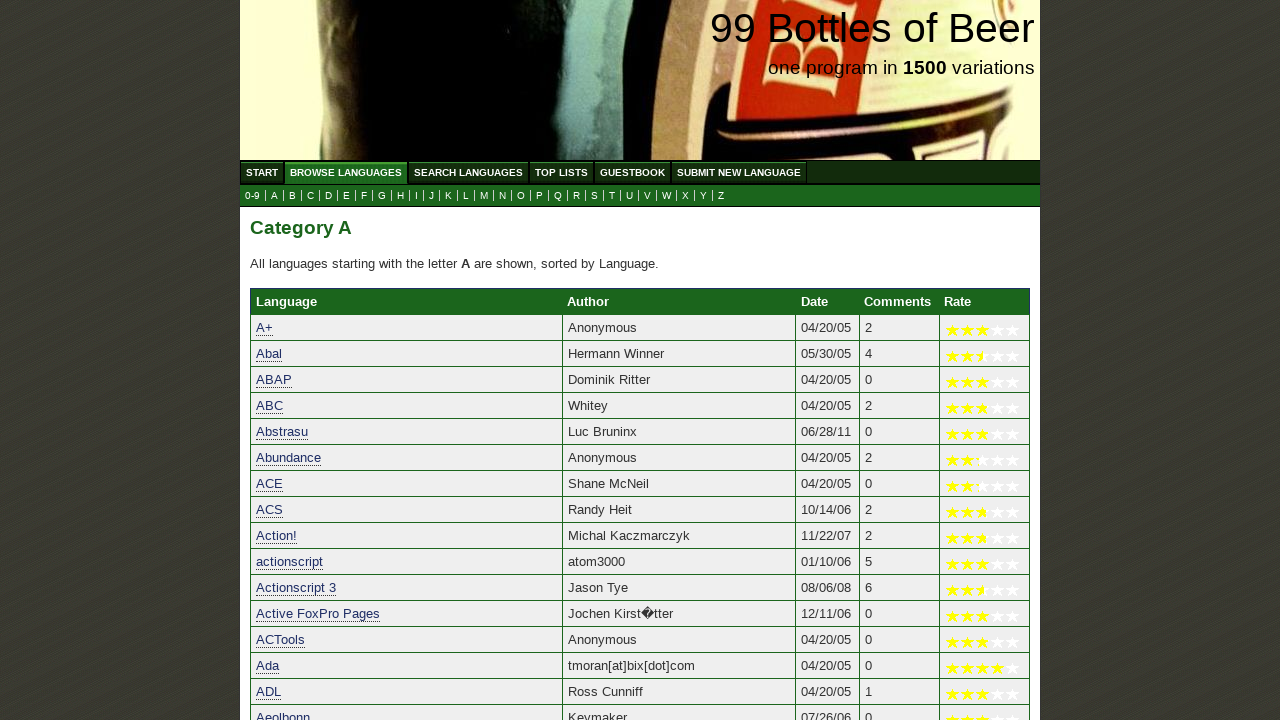

Browse Languages table loaded
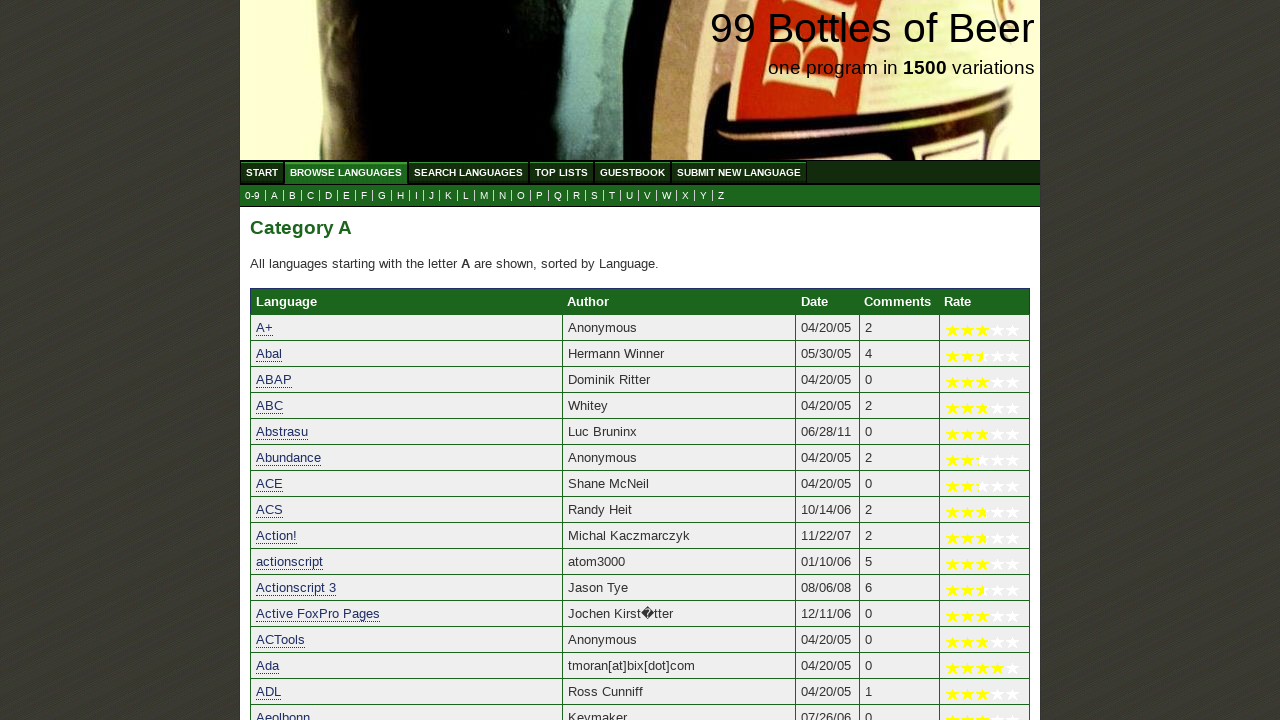

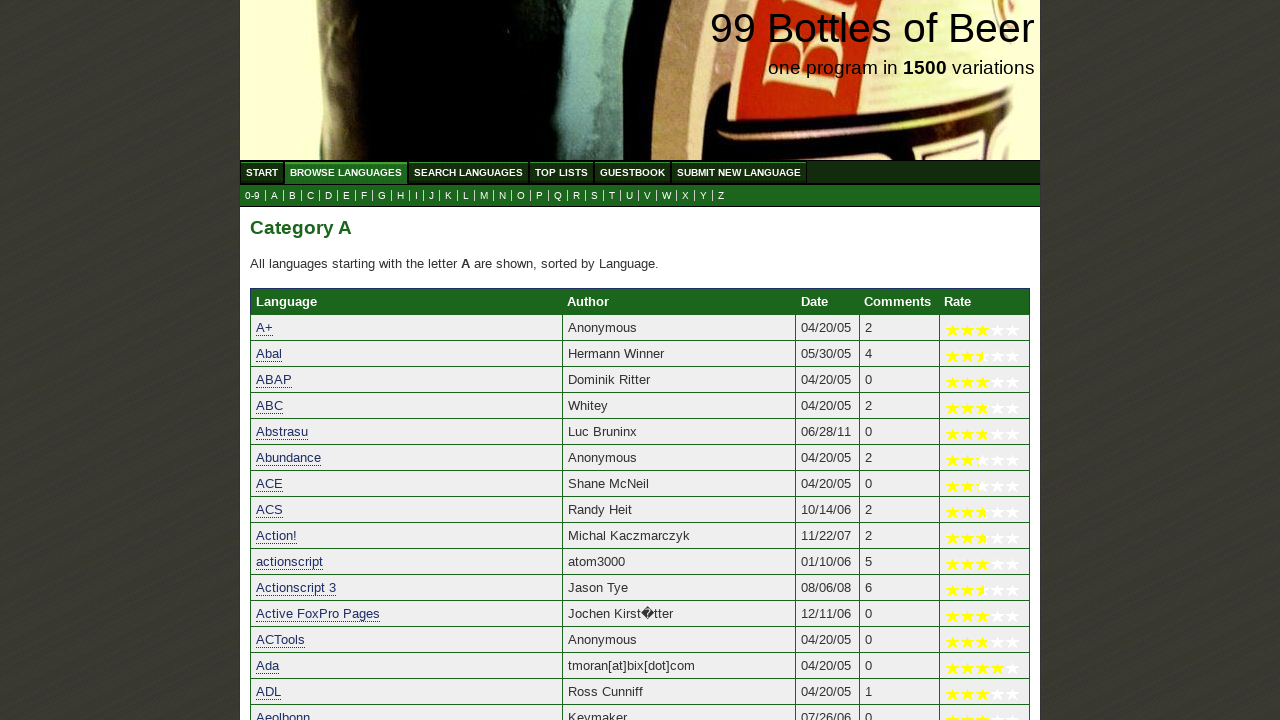